Tests that pressing Escape cancels edits to a todo item

Starting URL: https://demo.playwright.dev/todomvc

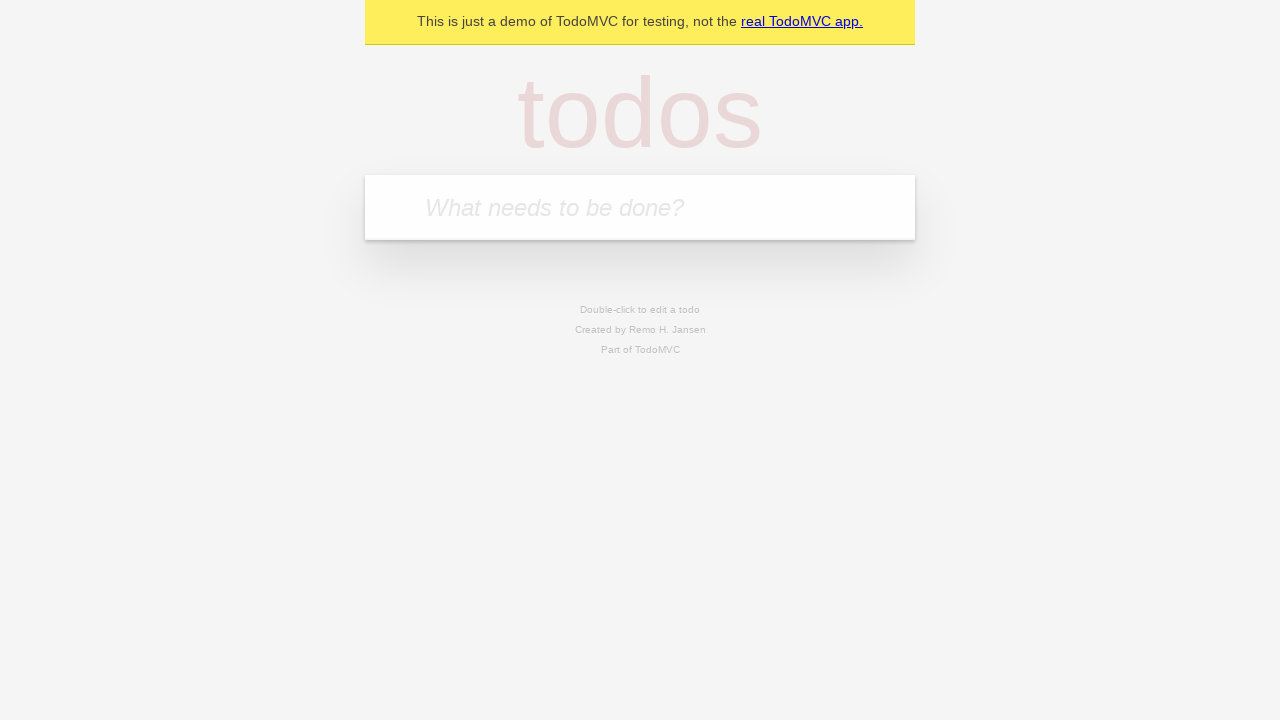

Filled first todo input with 'buy some cheese' on internal:attr=[placeholder="What needs to be done?"i]
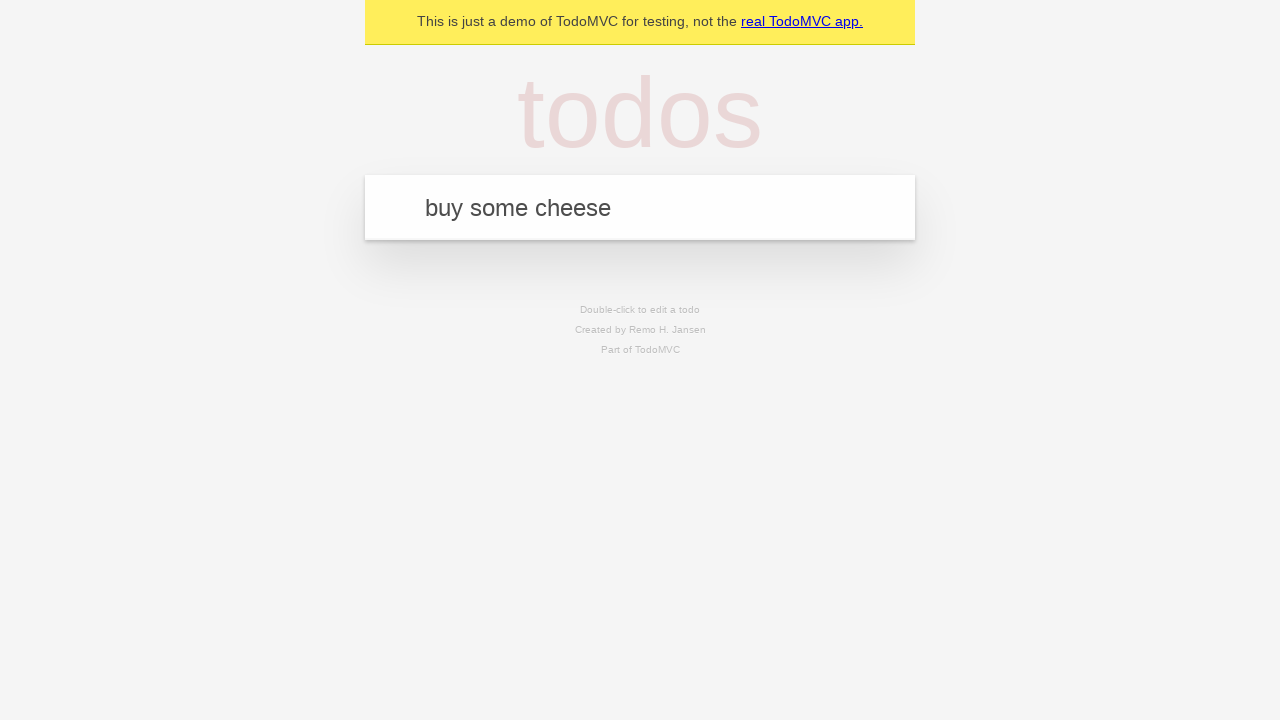

Pressed Enter to create first todo on internal:attr=[placeholder="What needs to be done?"i]
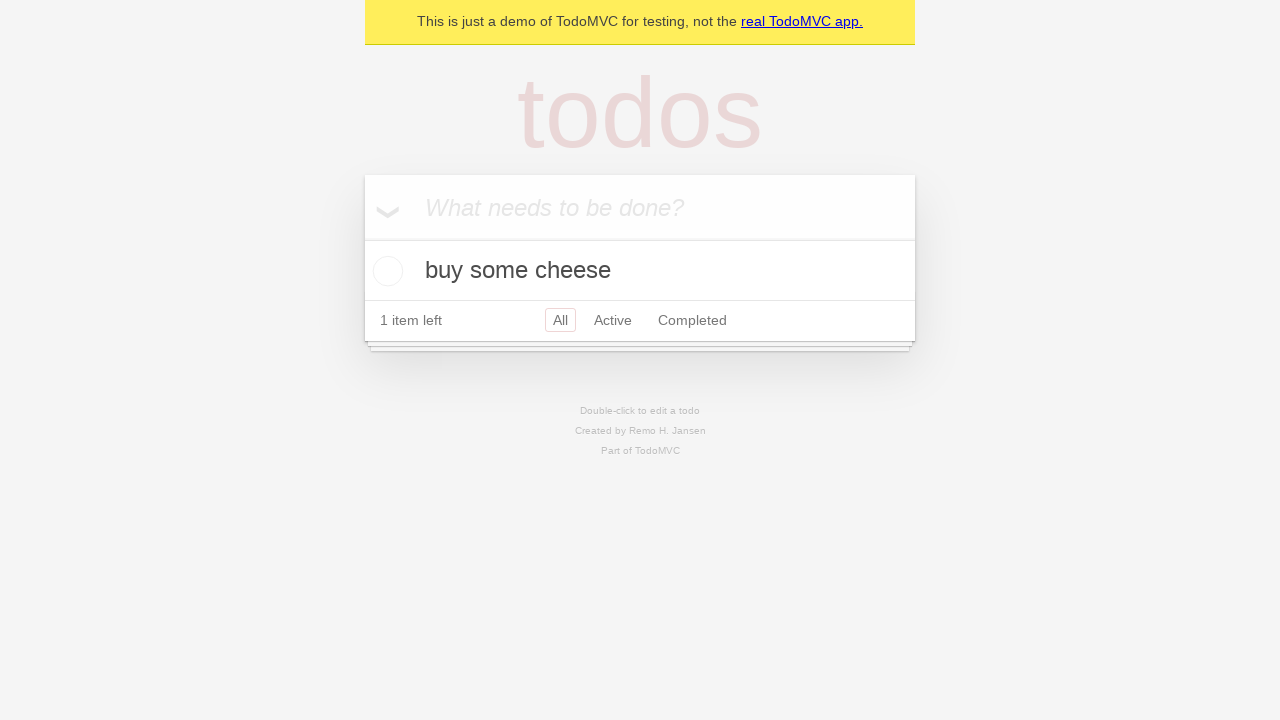

Filled todo input with 'feed the cat' on internal:attr=[placeholder="What needs to be done?"i]
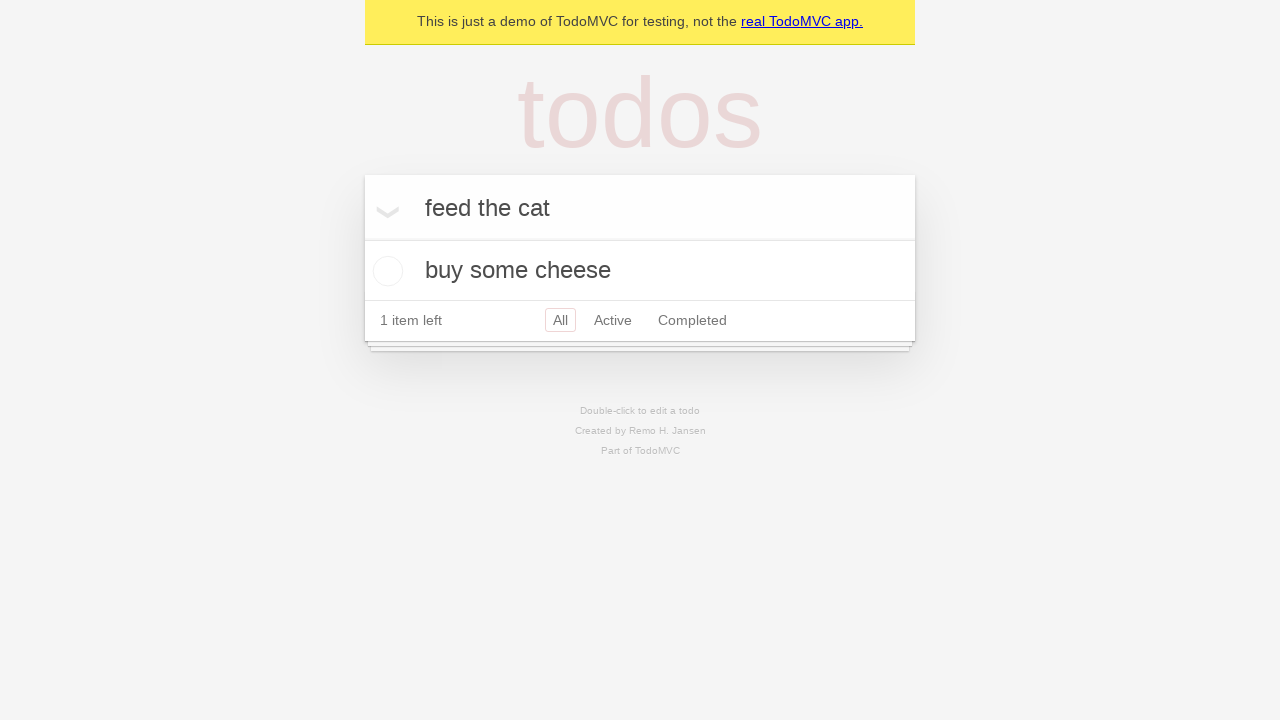

Pressed Enter to create second todo on internal:attr=[placeholder="What needs to be done?"i]
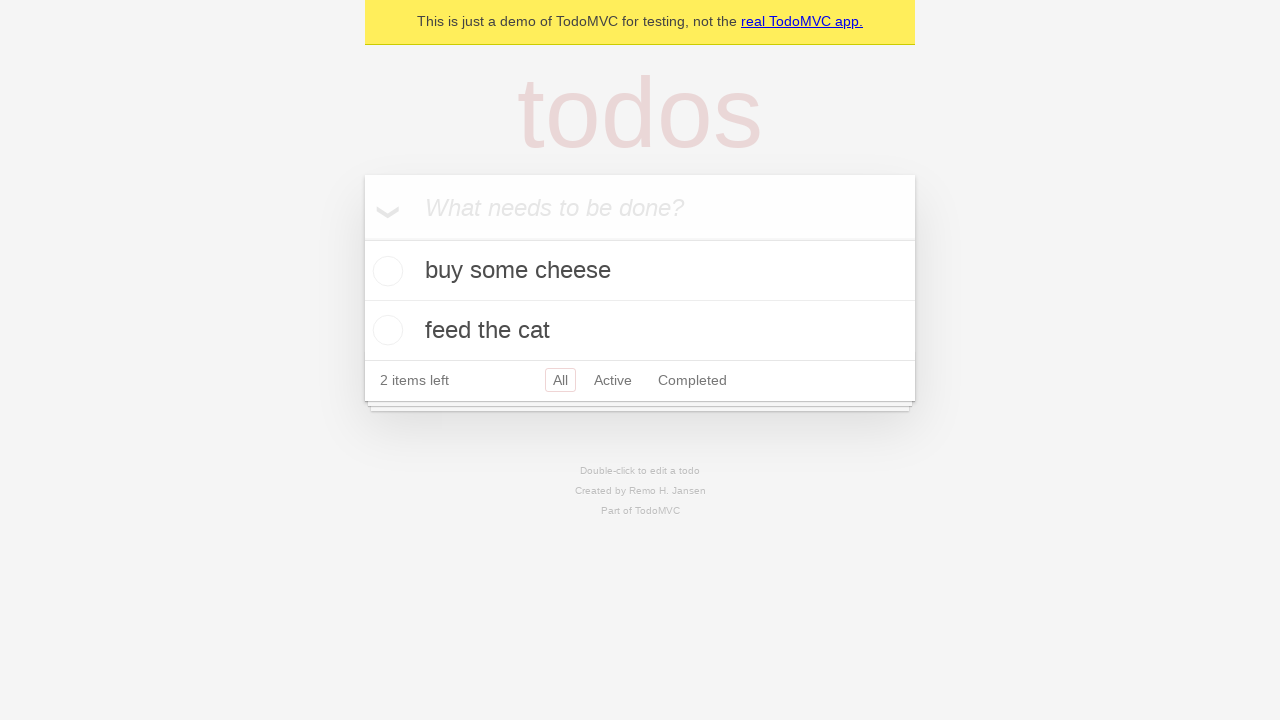

Filled todo input with 'book a doctors appointment' on internal:attr=[placeholder="What needs to be done?"i]
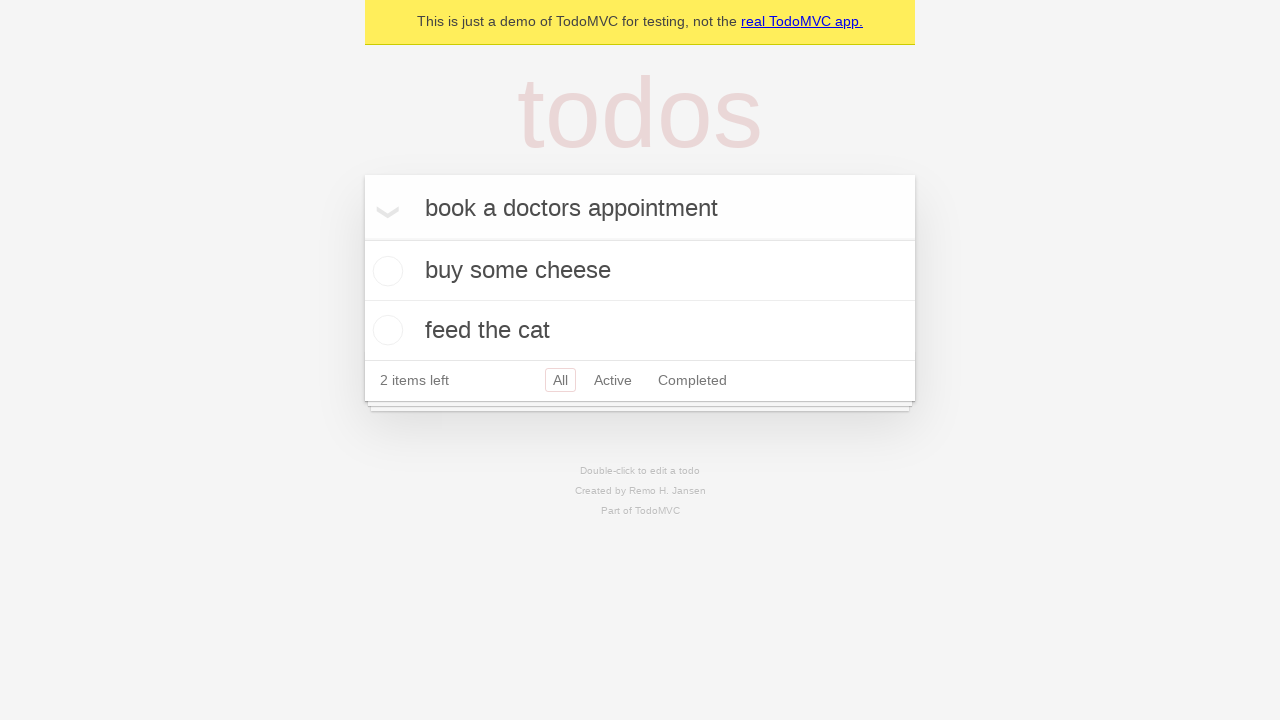

Pressed Enter to create third todo on internal:attr=[placeholder="What needs to be done?"i]
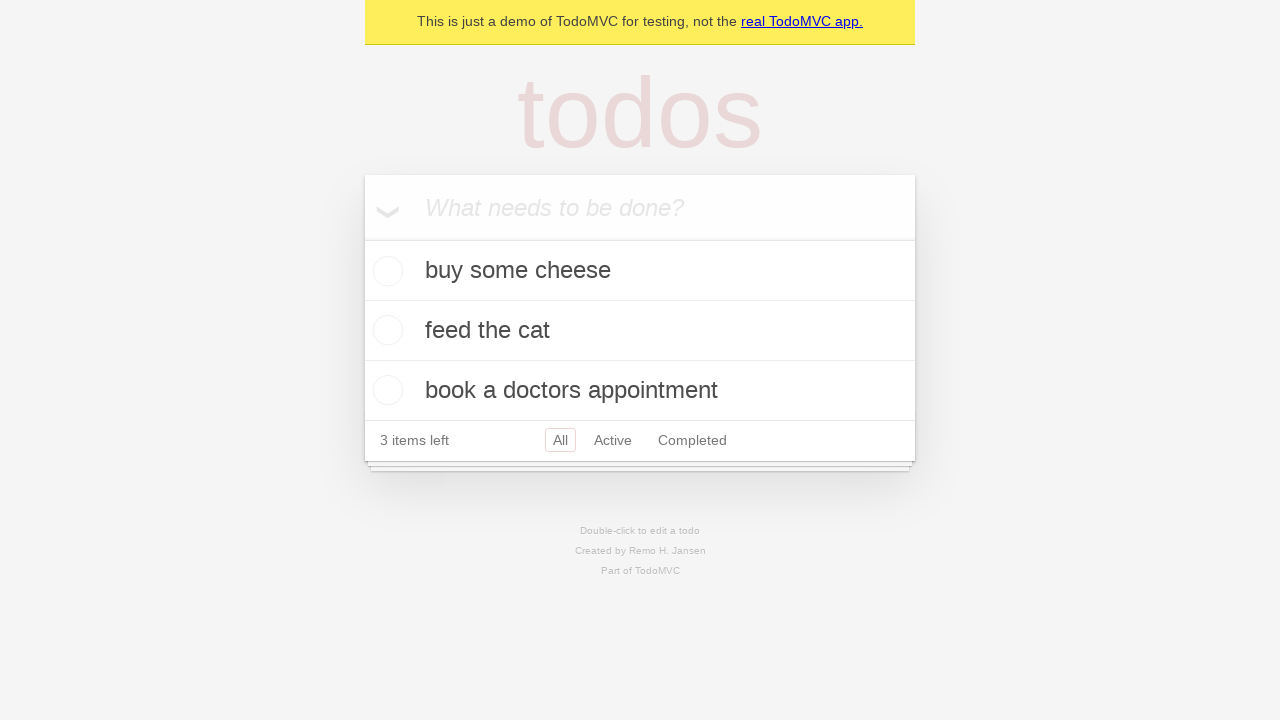

Double-clicked second todo item to enter edit mode at (640, 331) on internal:testid=[data-testid="todo-item"s] >> nth=1
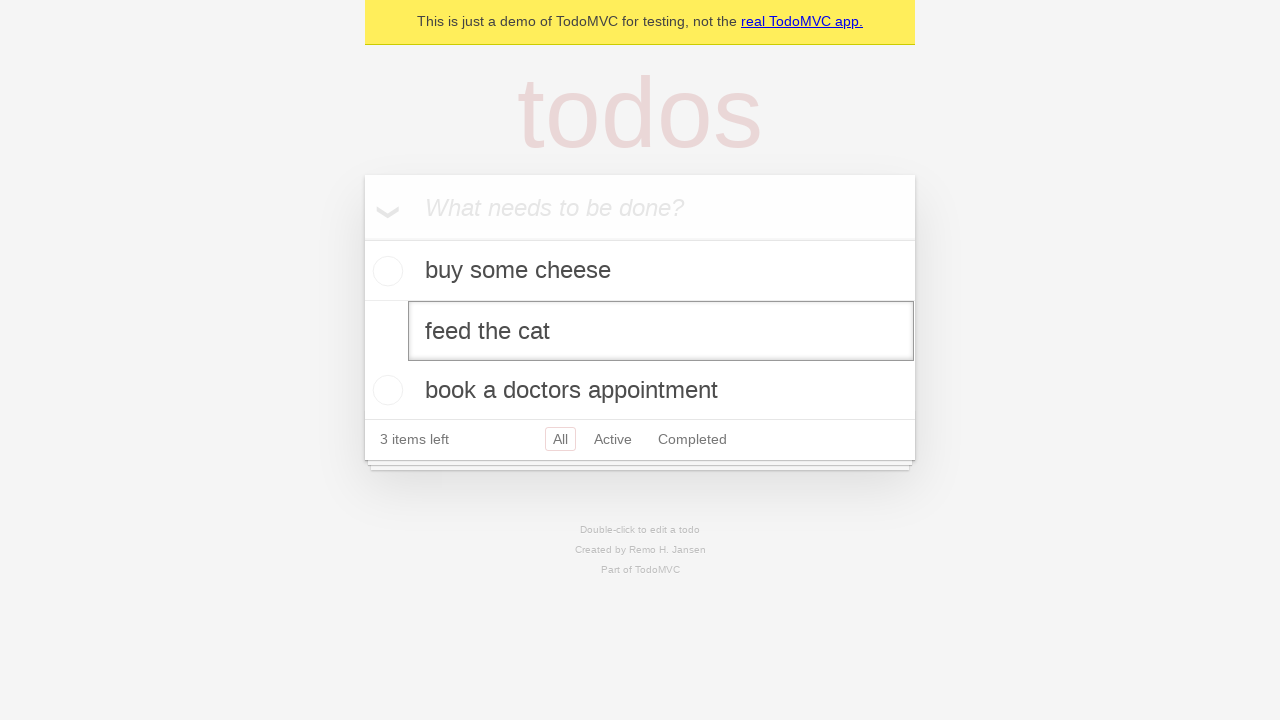

Filled edit box with 'buy some sausages' on internal:testid=[data-testid="todo-item"s] >> nth=1 >> internal:role=textbox[nam
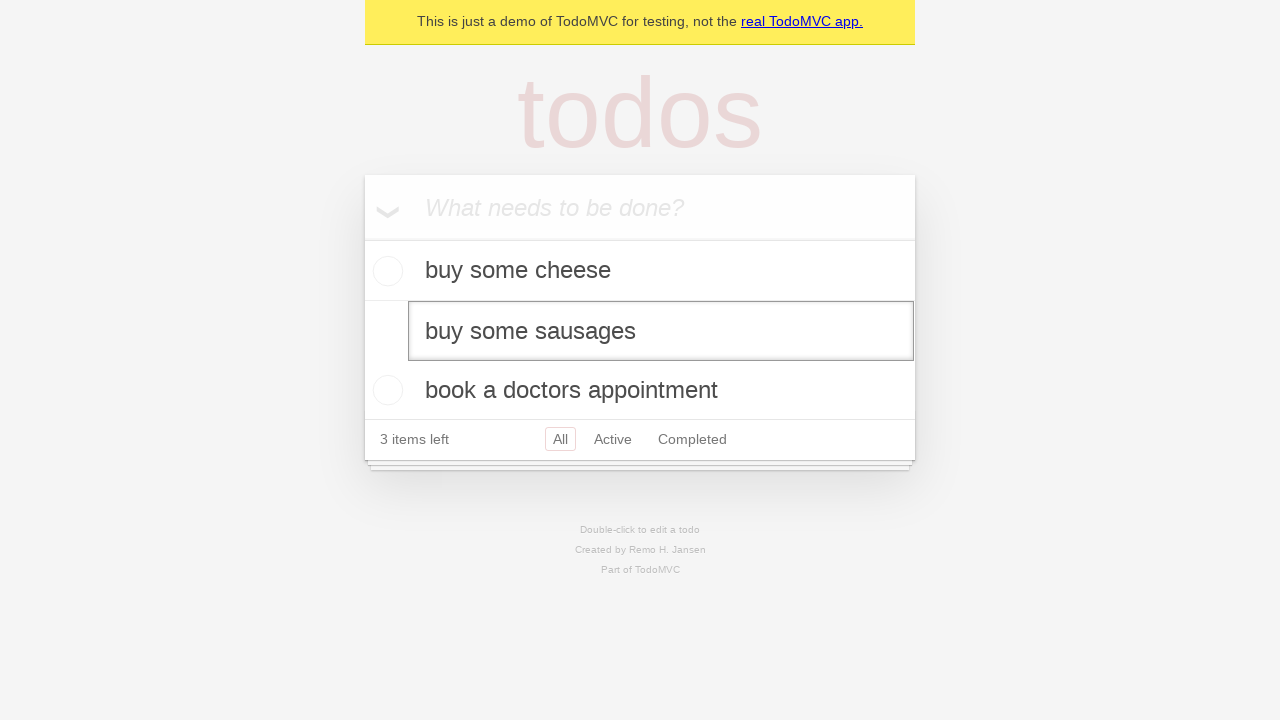

Pressed Escape to cancel todo edit on internal:testid=[data-testid="todo-item"s] >> nth=1 >> internal:role=textbox[nam
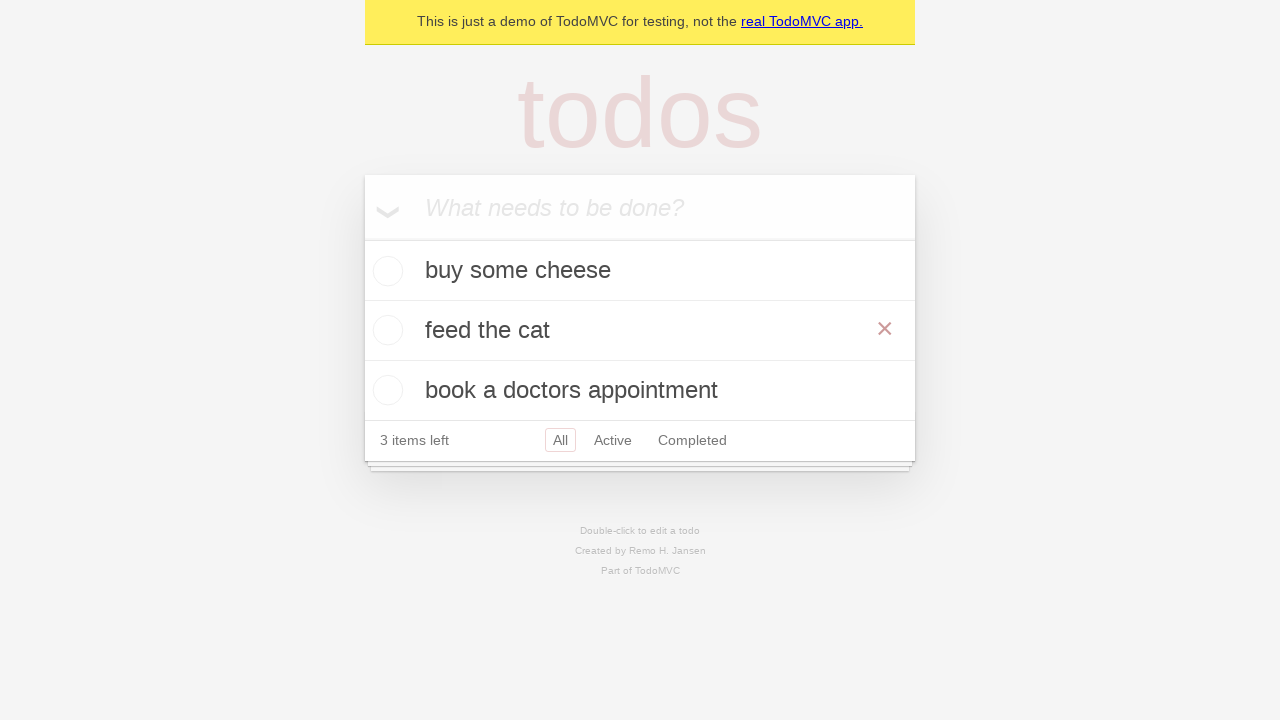

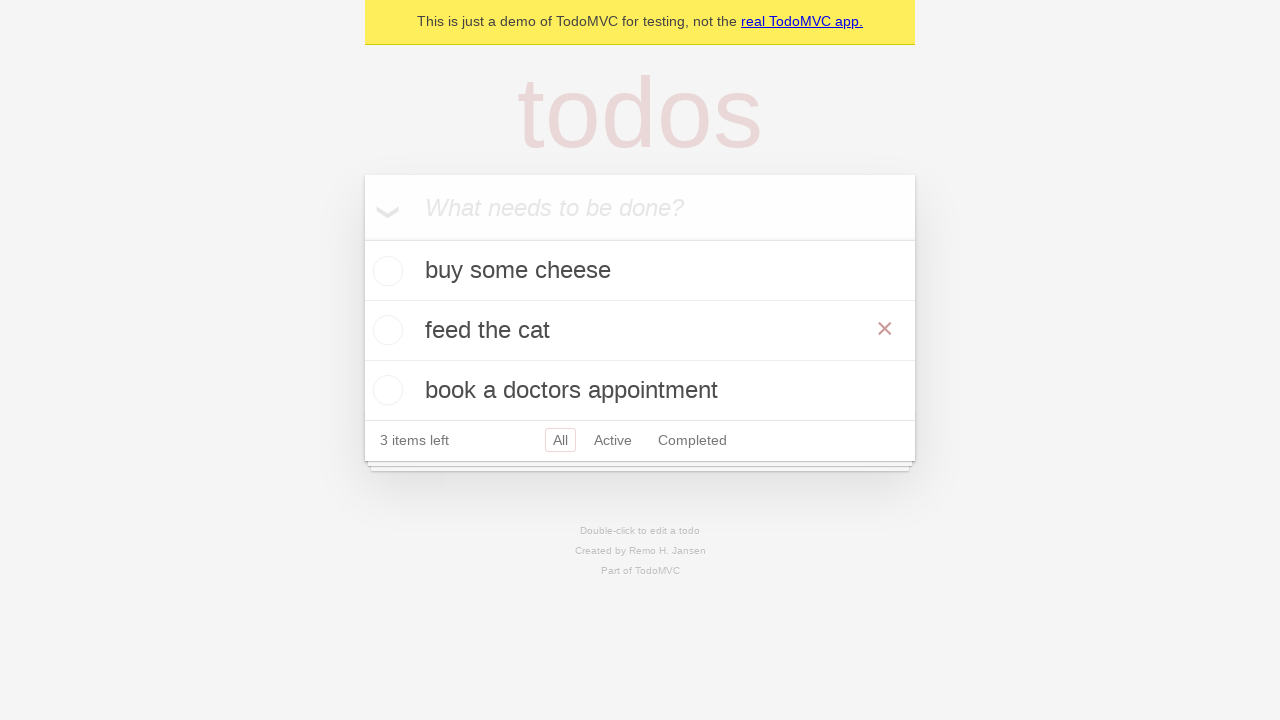